Navigates sequentially through multiple shoe brand websites (Campus Shoes, Woodland, Adidas, Nike, and Asian Footwears) to verify they load correctly.

Starting URL: https://www.campusshoes.com/

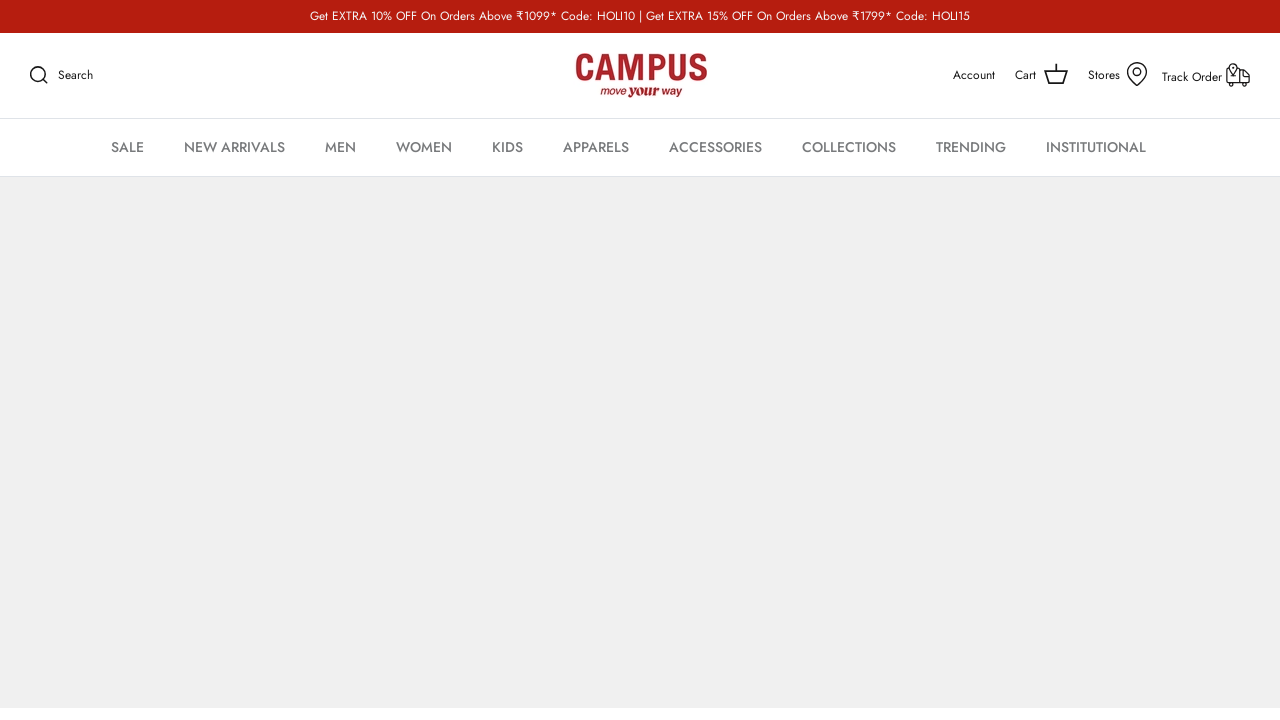

Campus Shoes homepage loaded successfully
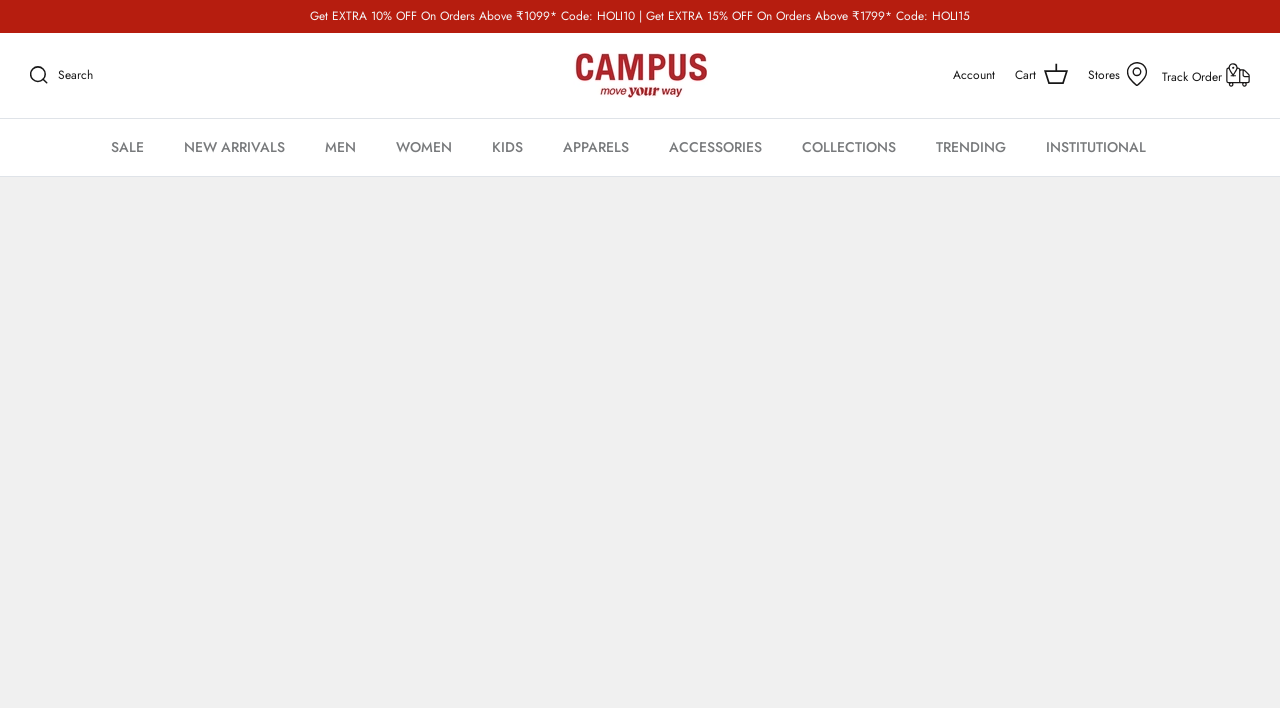

Navigated to Woodland Worldwide website
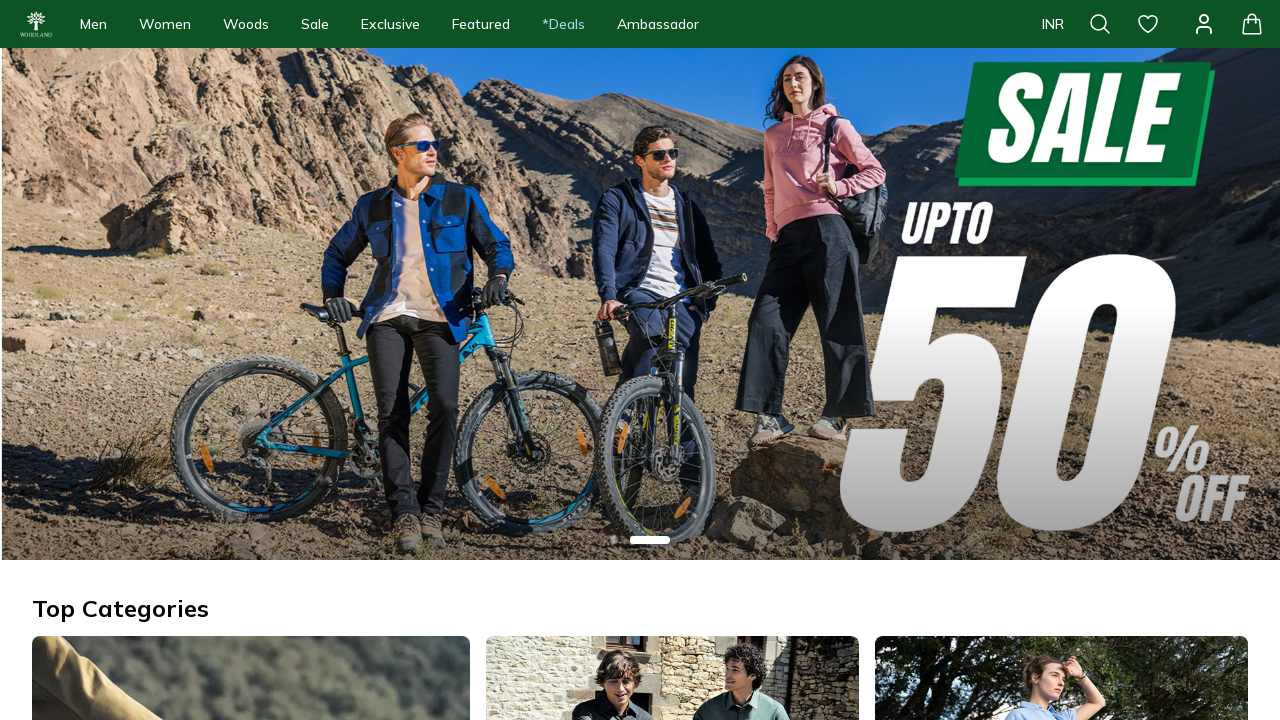

Woodland Worldwide homepage loaded successfully
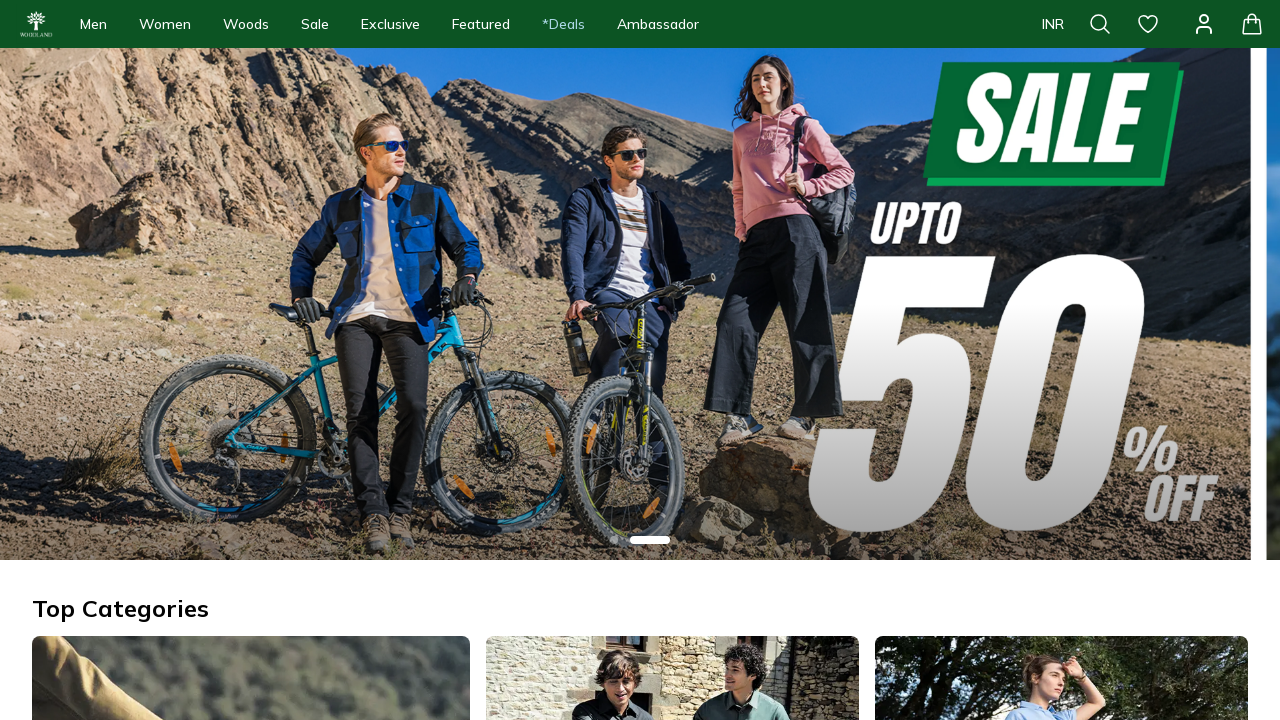

Navigated to Adidas India website
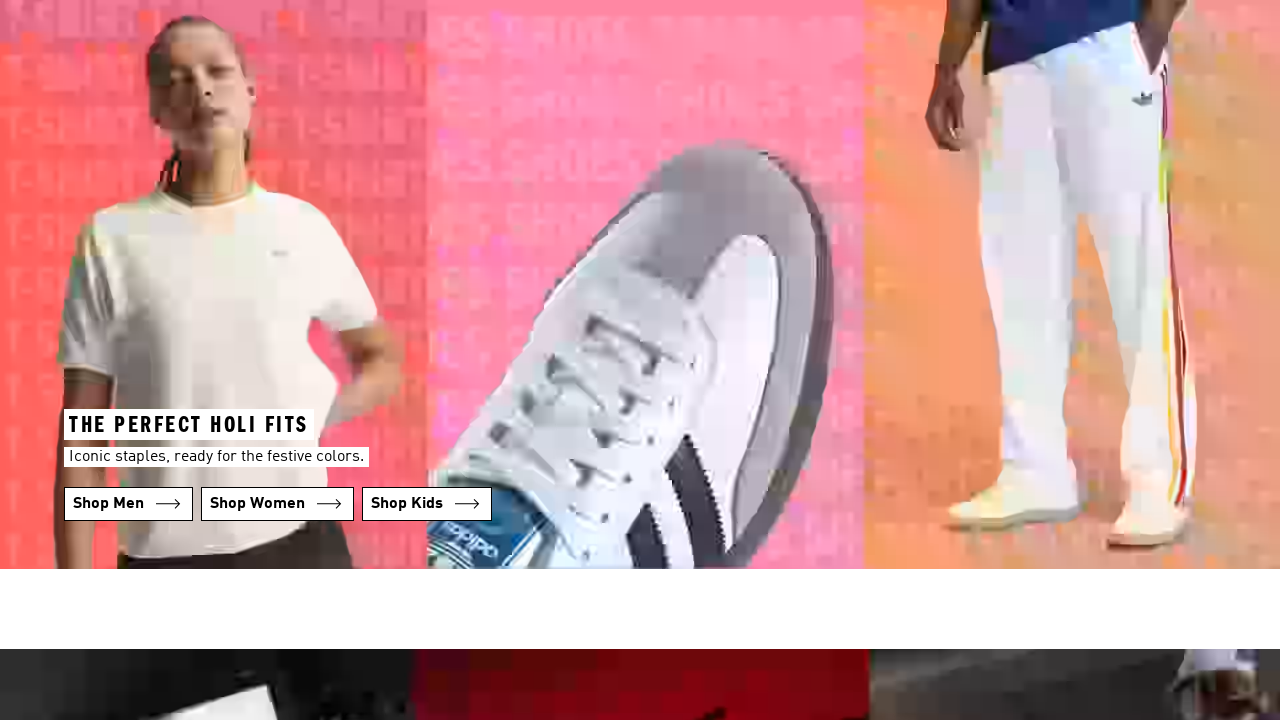

Adidas India homepage loaded successfully
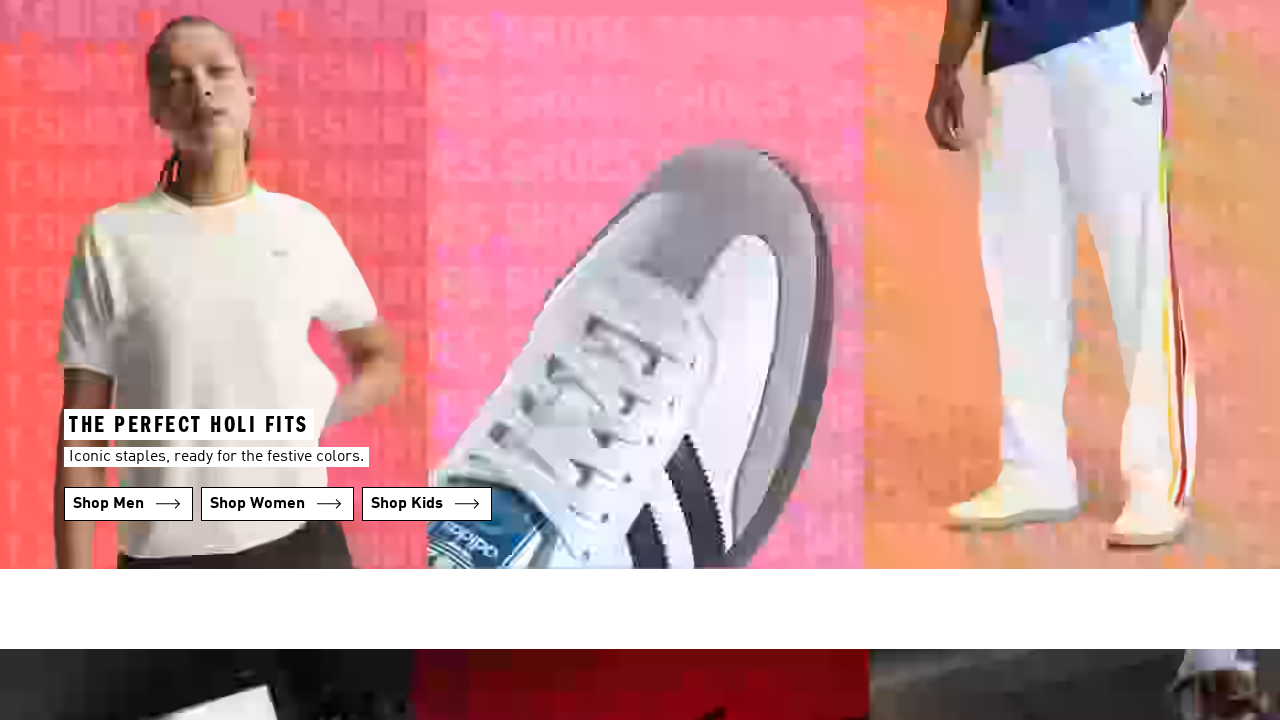

Navigated to Nike India website
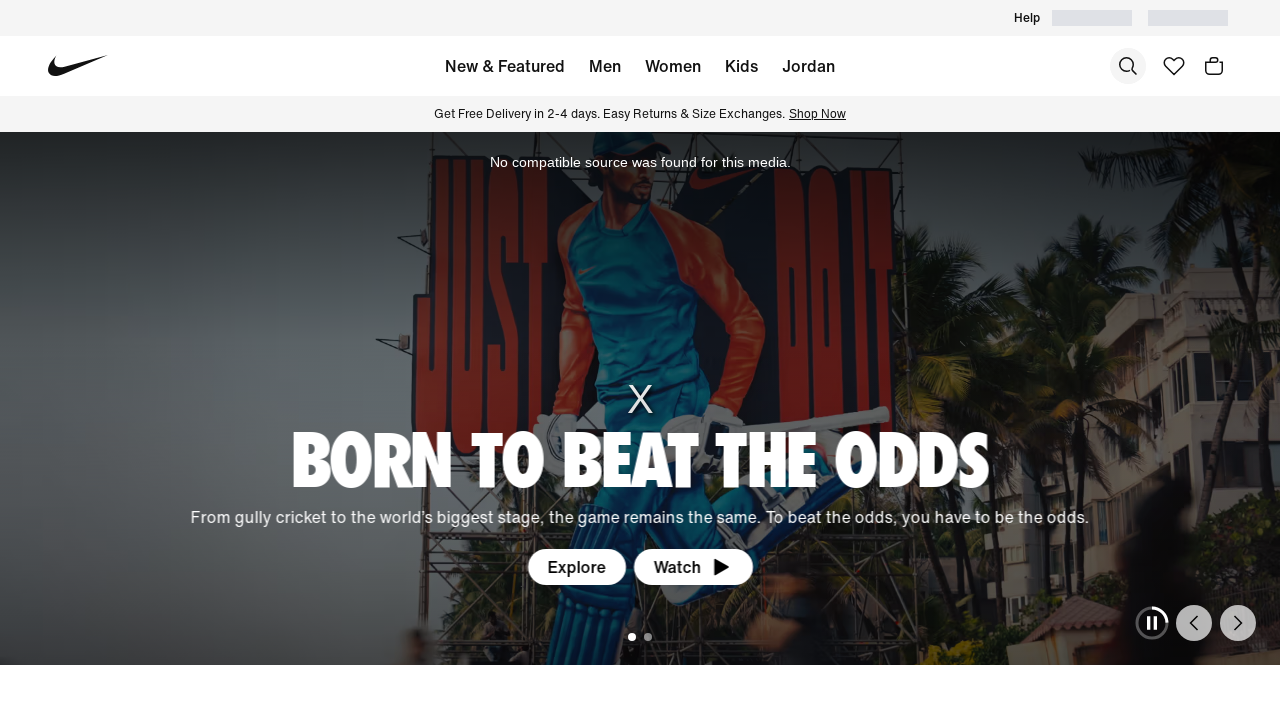

Nike India homepage loaded successfully
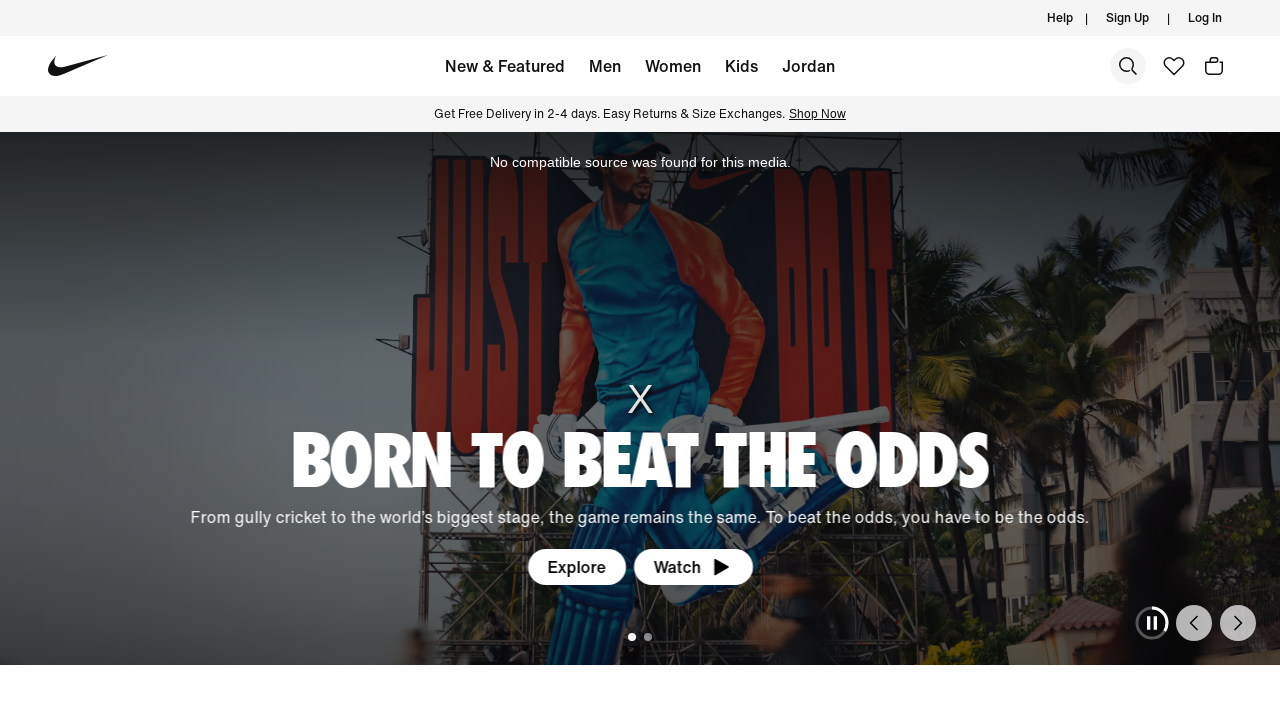

Navigated to Asian Footwears website
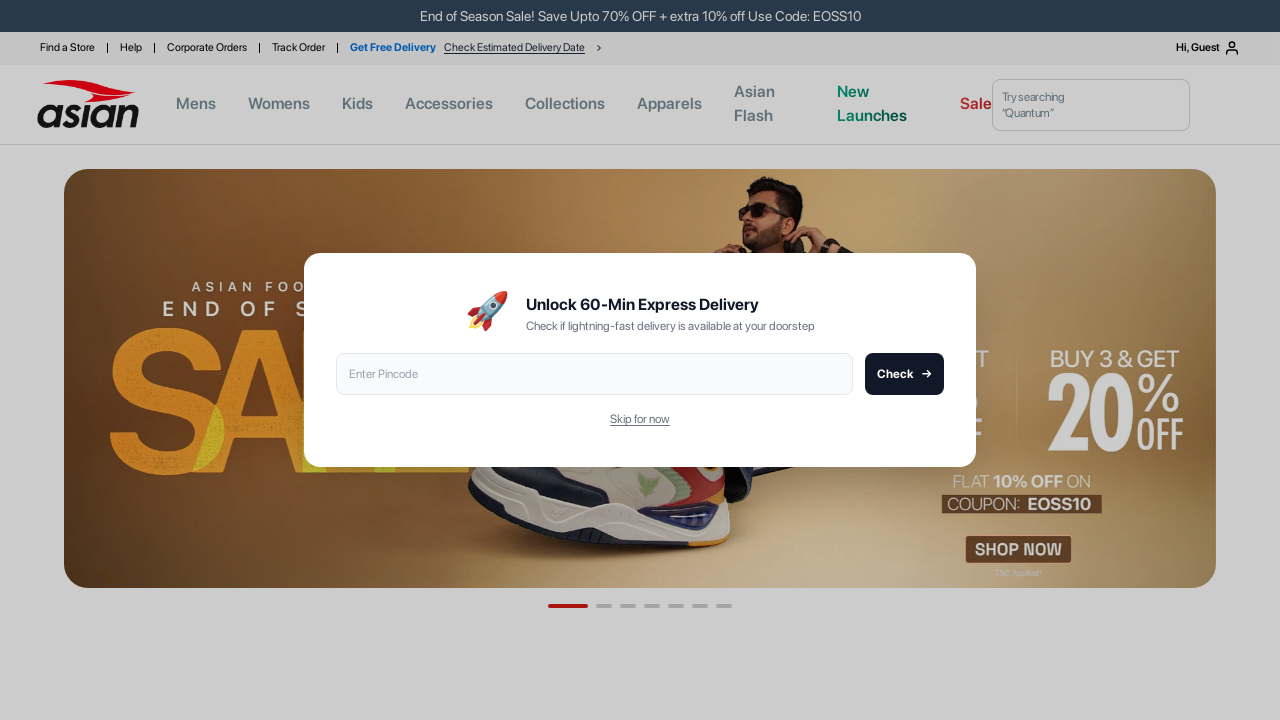

Asian Footwears homepage loaded successfully
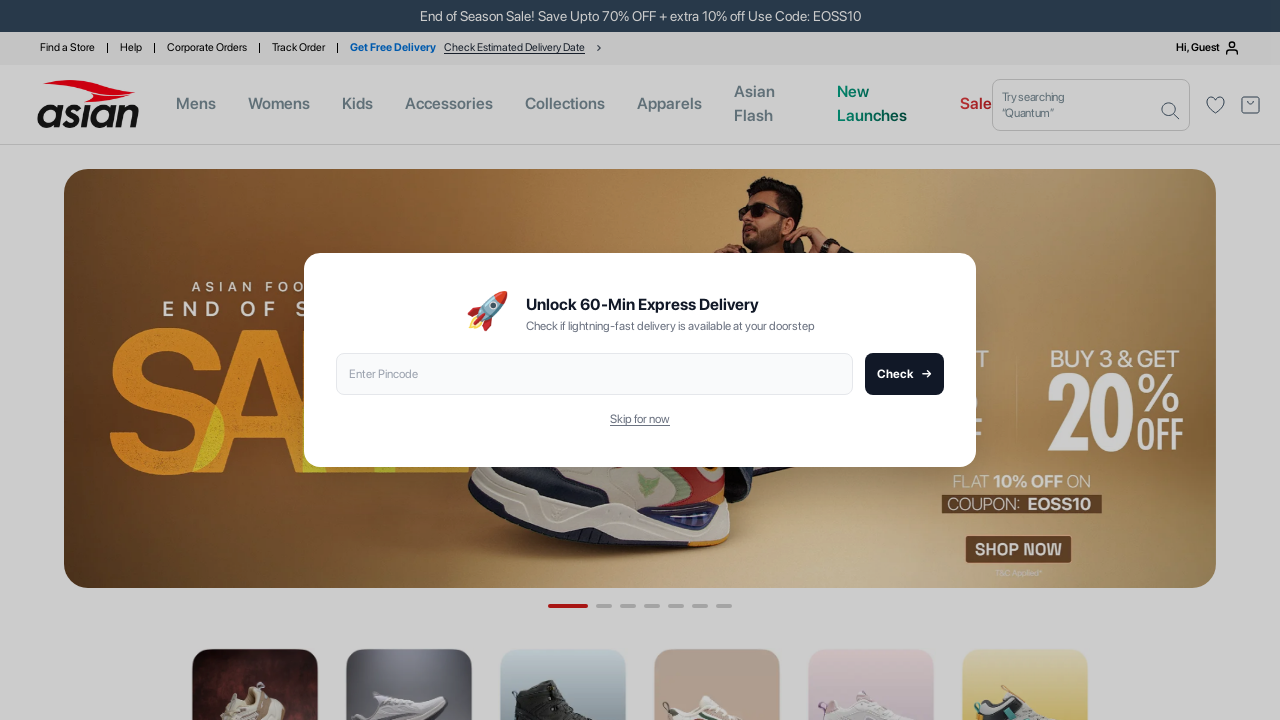

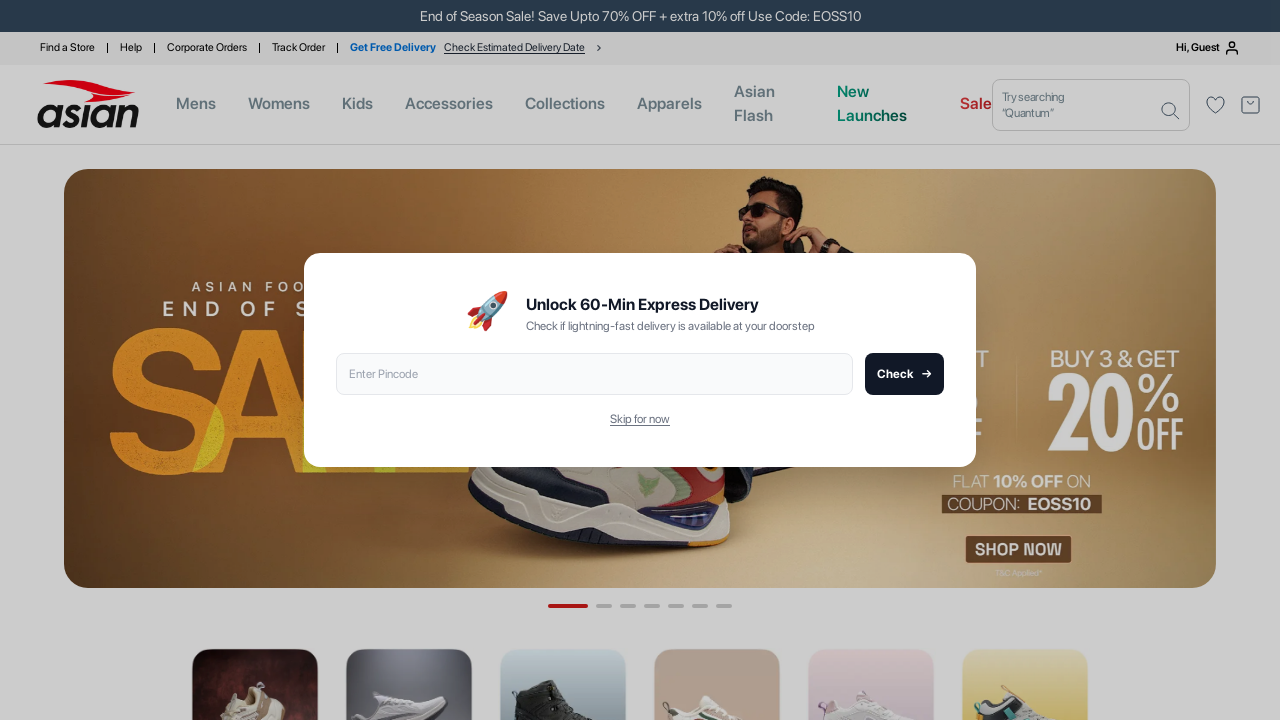